Tests an e-commerce flow by adding multiple items to cart, proceeding to checkout, and applying a promo code

Starting URL: https://rahulshettyacademy.com/seleniumPractise/

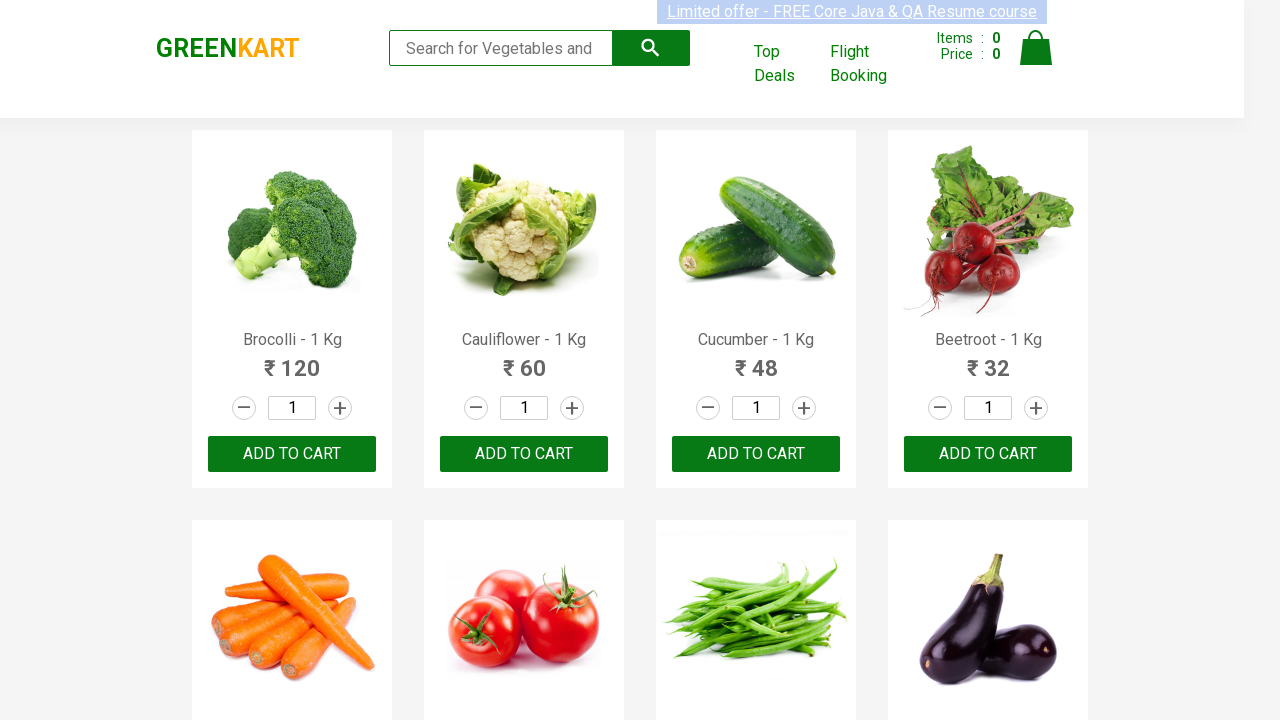

Retrieved all product names from the page
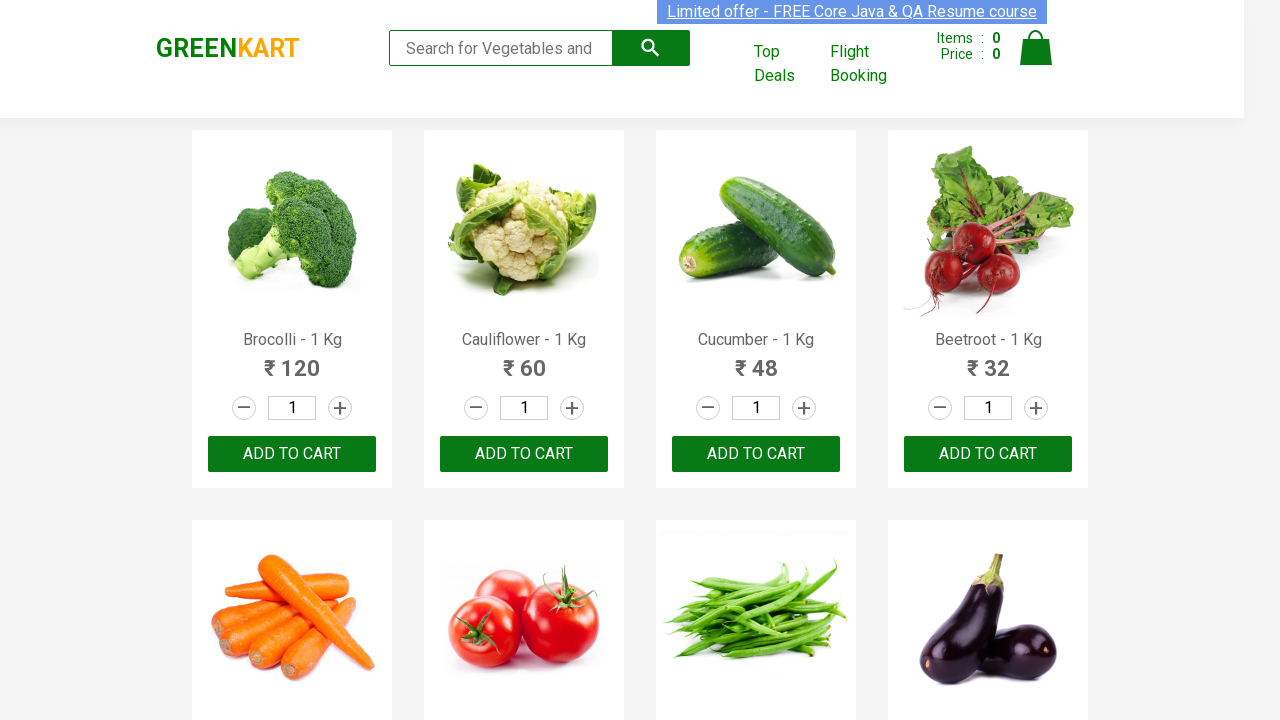

Added 'Brocolli' to cart at (292, 454) on xpath=//div[@class='product-action']/button >> nth=0
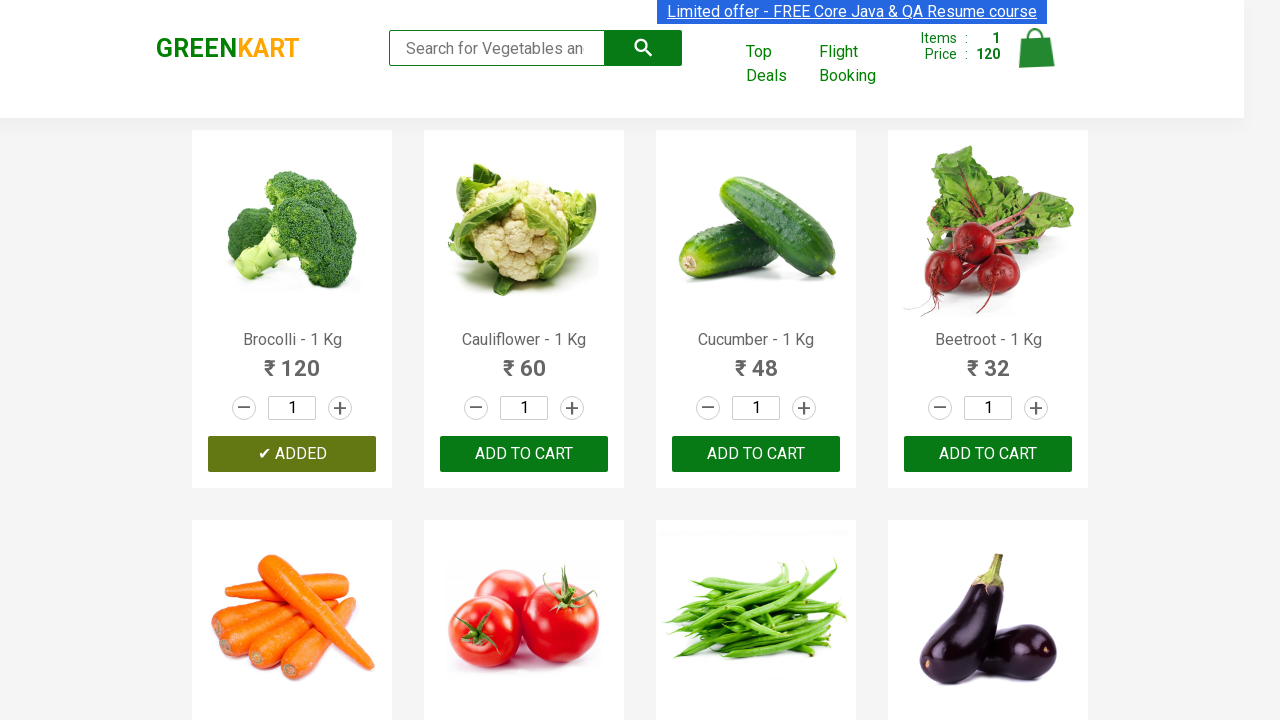

Added 'Cucumber' to cart at (756, 454) on xpath=//div[@class='product-action']/button >> nth=2
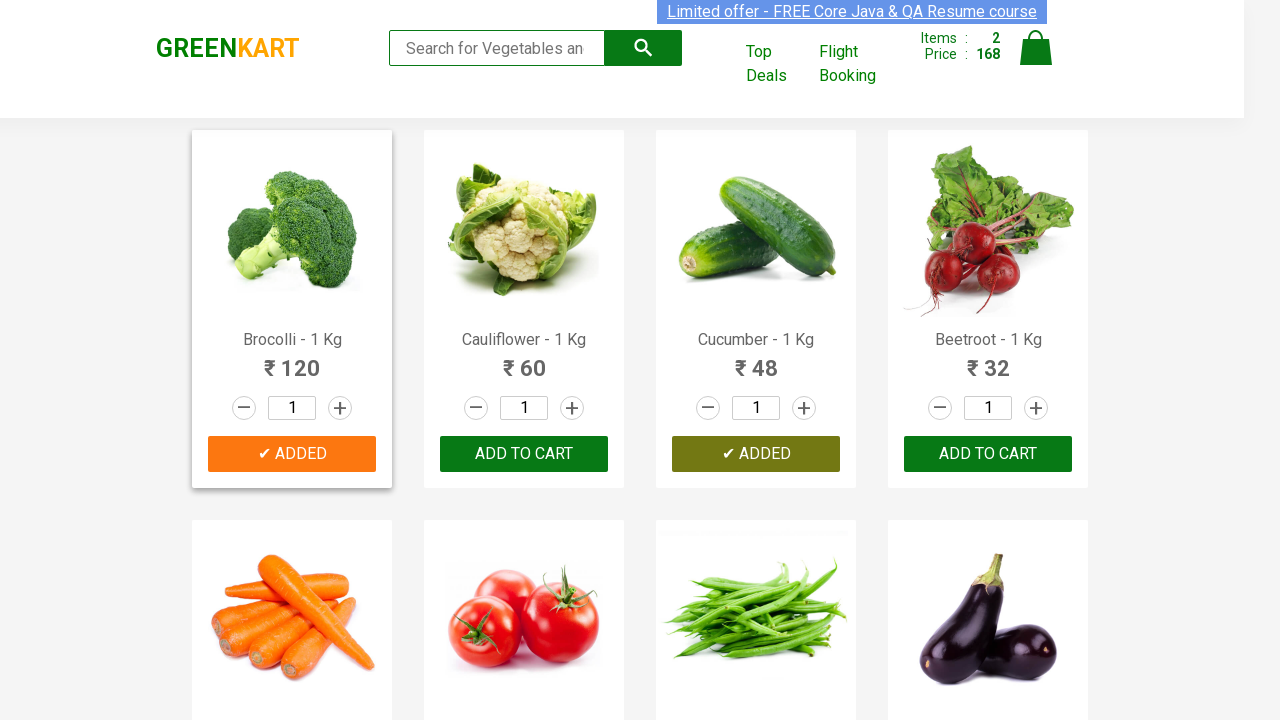

Added 'Beetroot' to cart at (988, 454) on xpath=//div[@class='product-action']/button >> nth=3
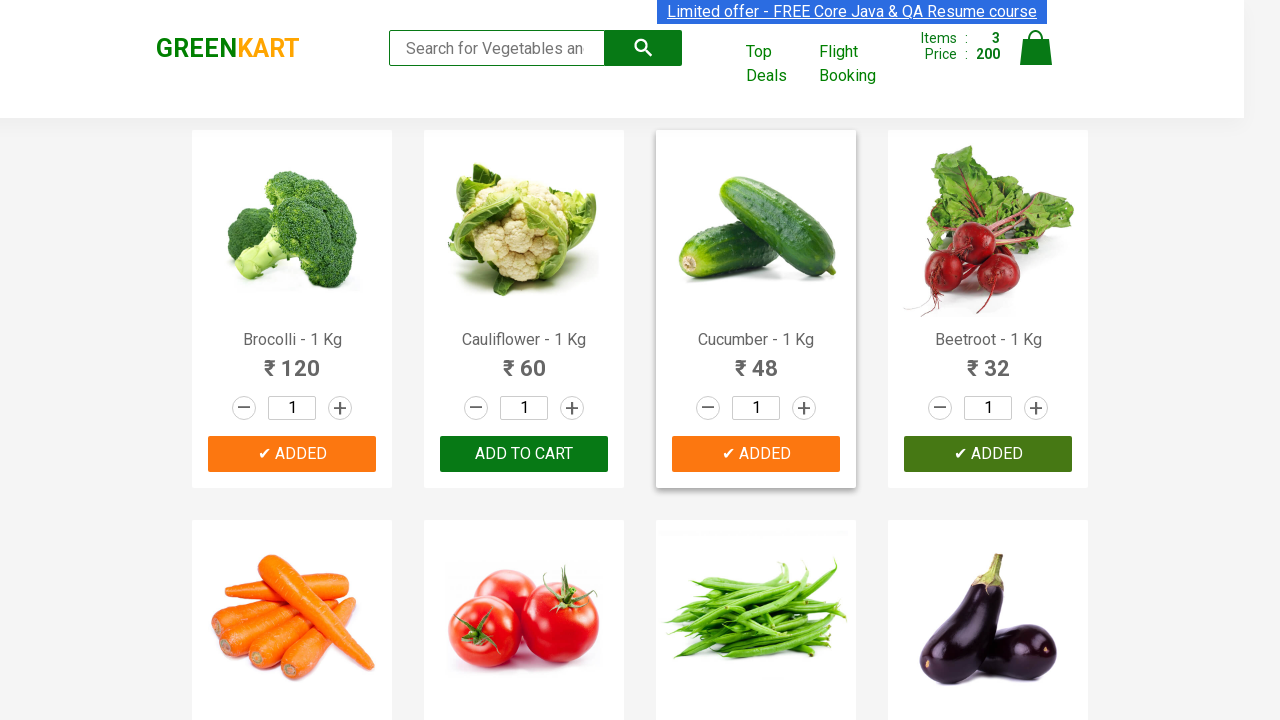

Added 'Brinjal' to cart at (988, 360) on xpath=//div[@class='product-action']/button >> nth=7
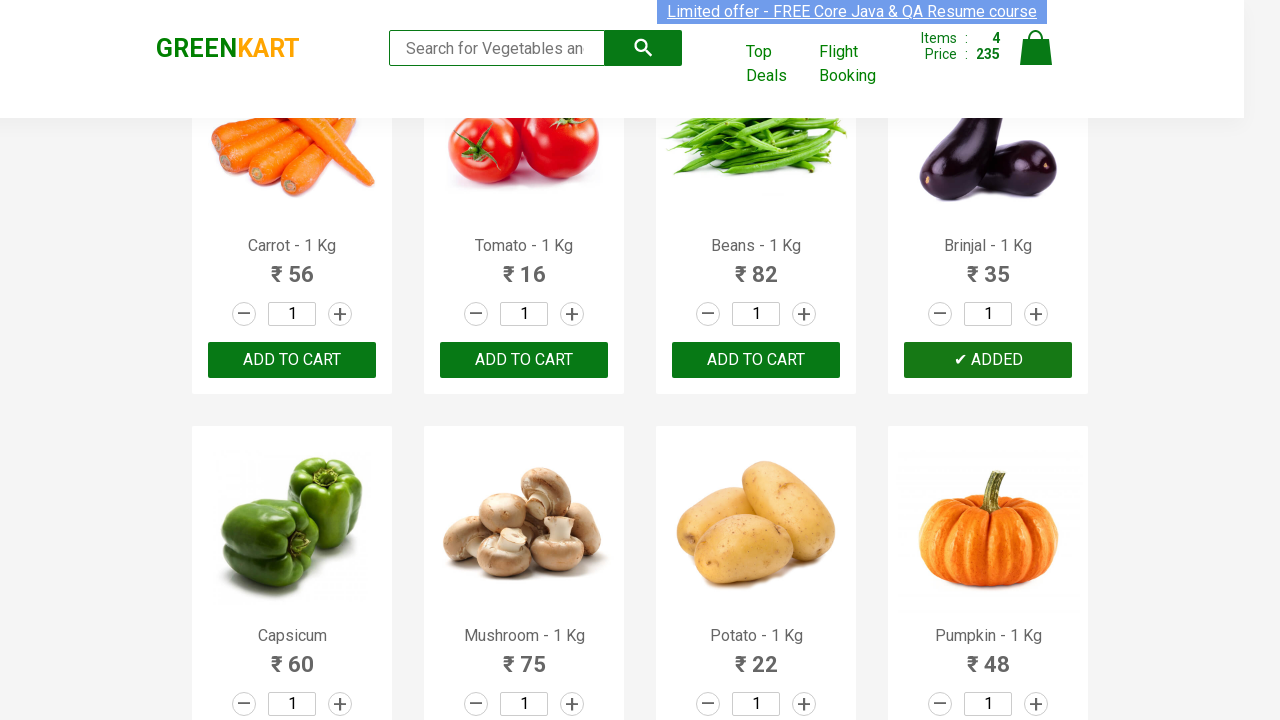

Clicked on cart icon to open cart at (1036, 48) on img[alt='Cart']
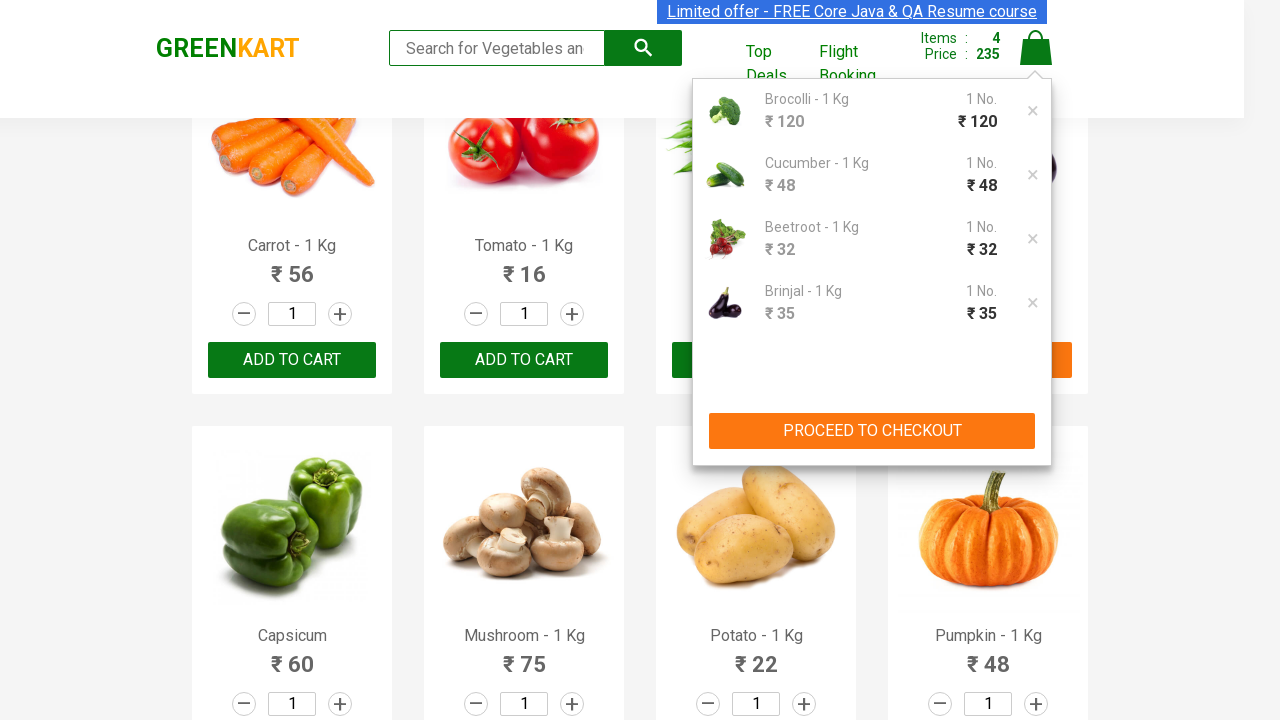

Clicked 'PROCEED TO CHECKOUT' button at (872, 431) on xpath=//button[text()='PROCEED TO CHECKOUT']
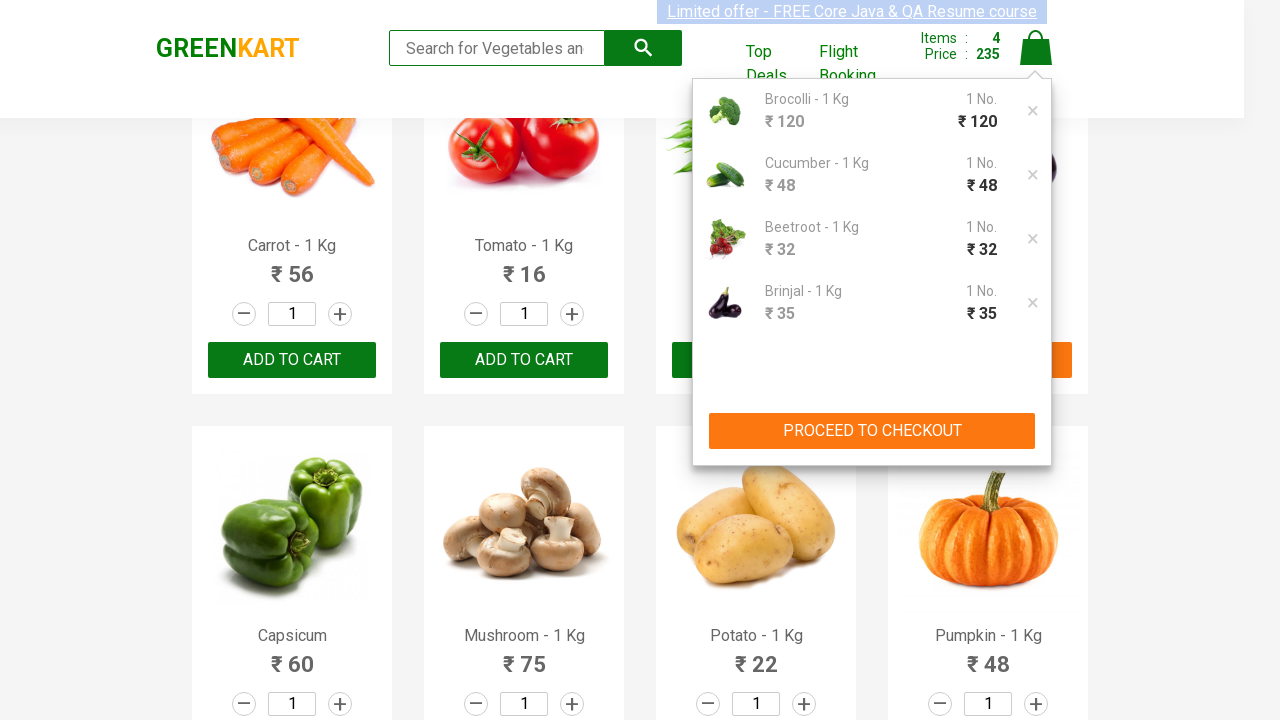

Entered promo code 'rahulshettyacademy' on input.promoCode
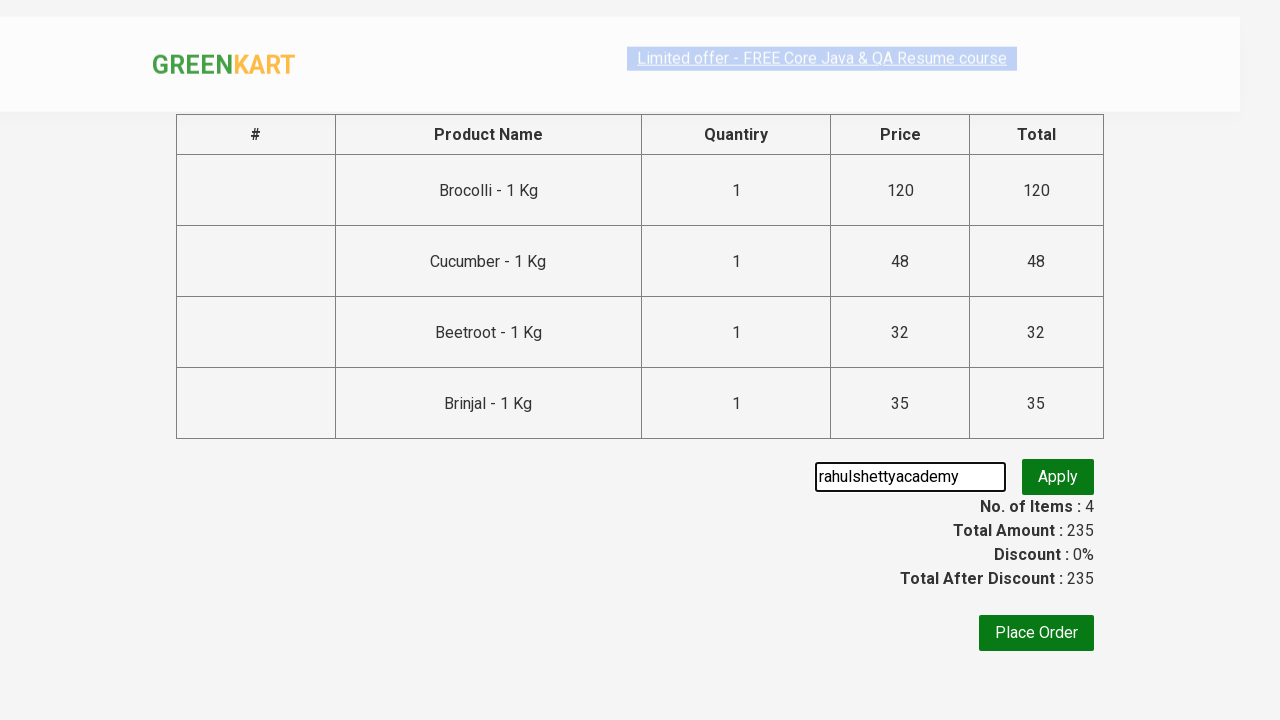

Clicked apply promo button at (1058, 477) on button.promoBtn
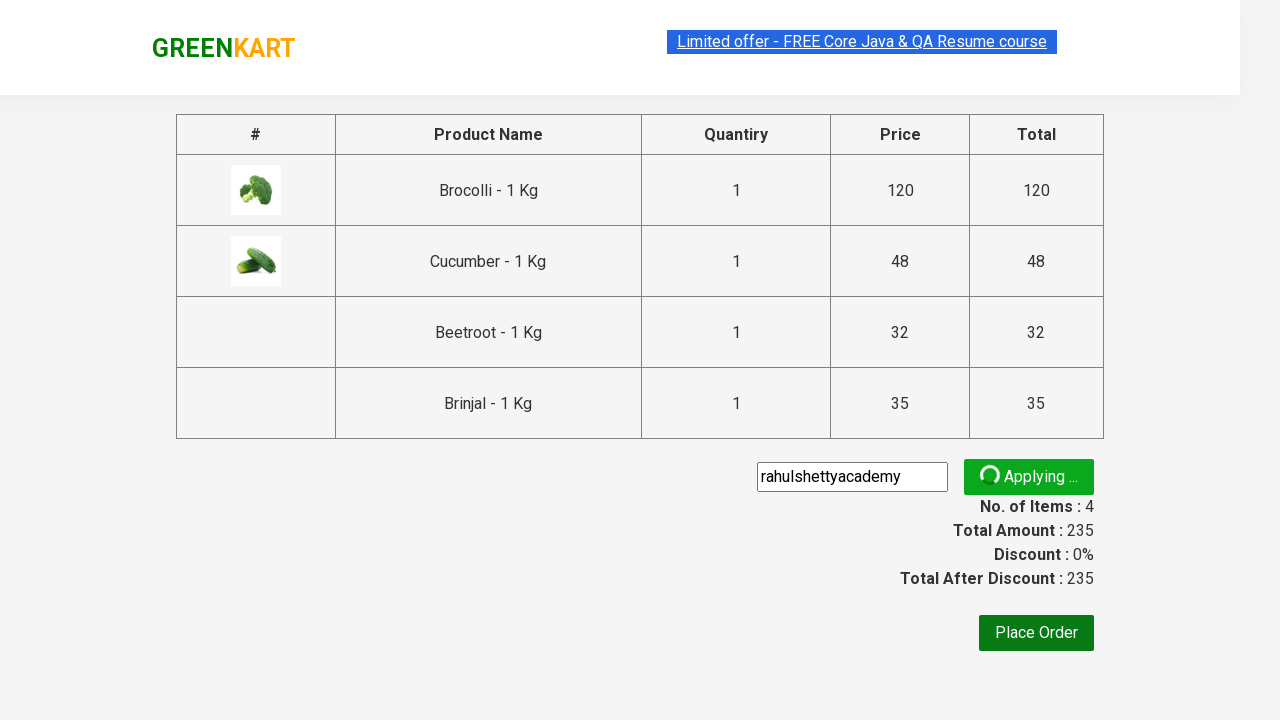

Promo code applied successfully and promo info displayed
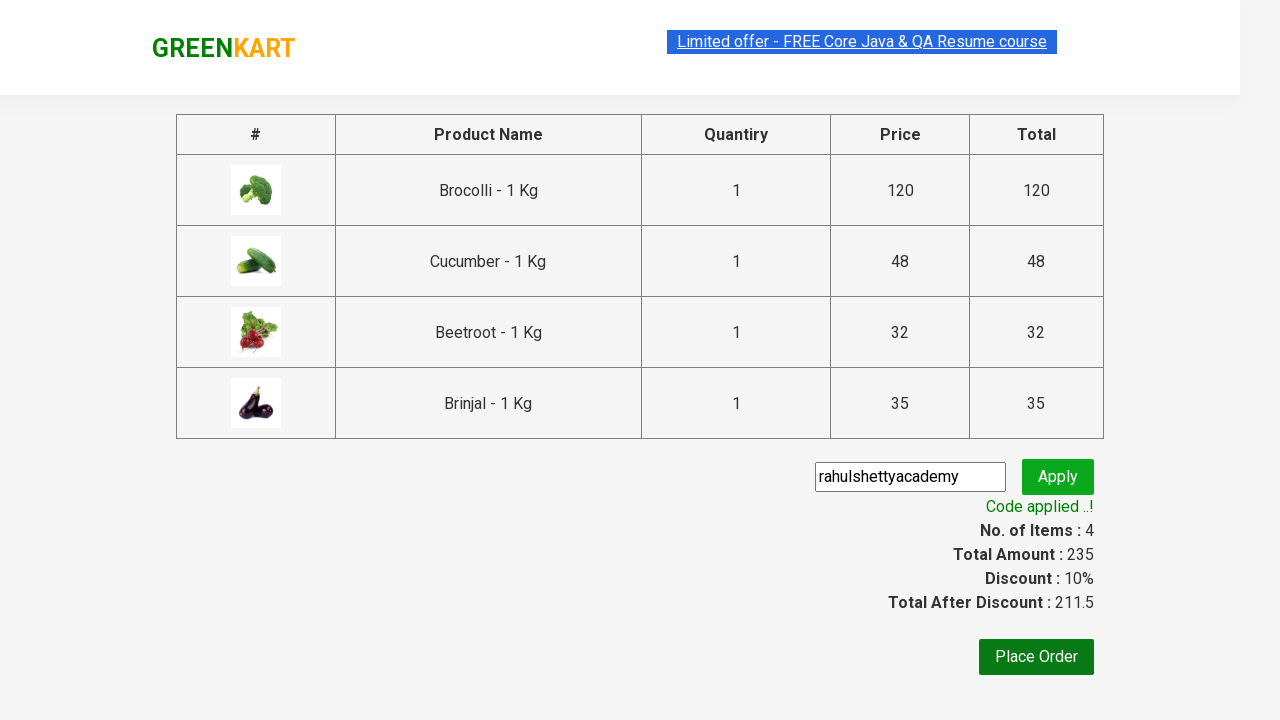

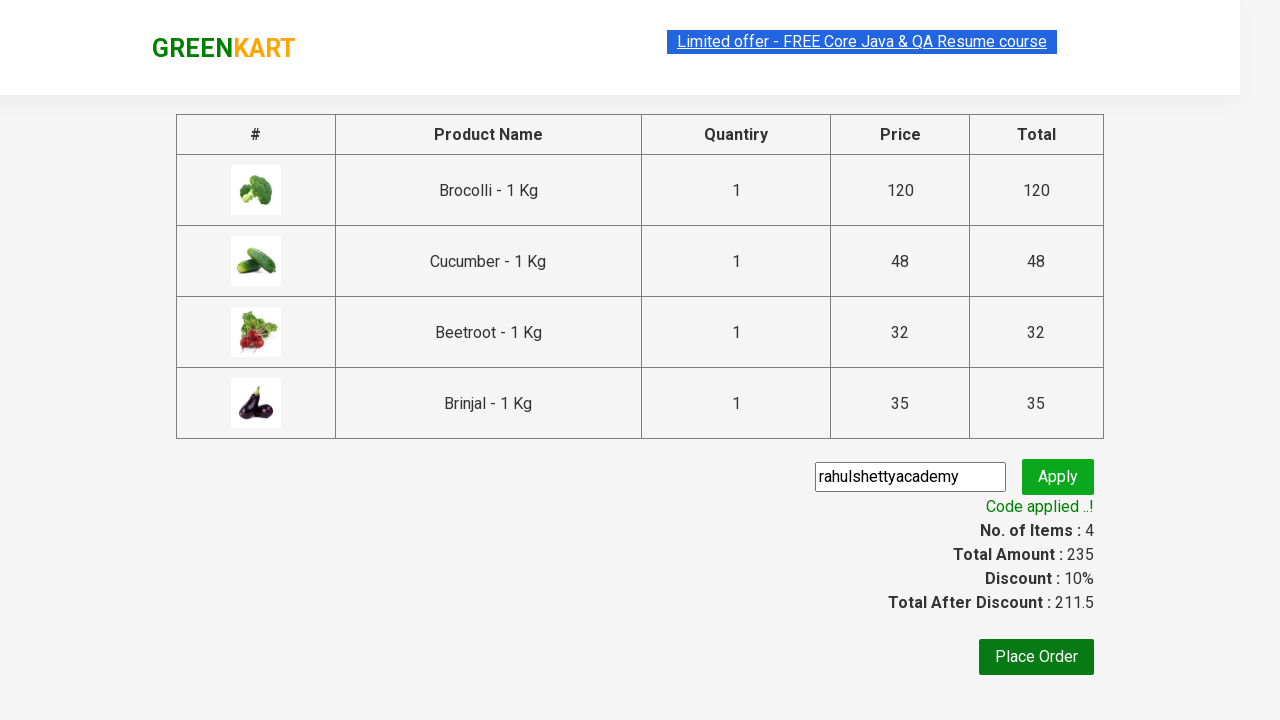